Tests dynamic controls page by clicking a toggle button to hide a checkbox, waiting for it to disappear, then clicking again to show it and waiting for it to reappear

Starting URL: https://v1.training-support.net/selenium/dynamic-controls

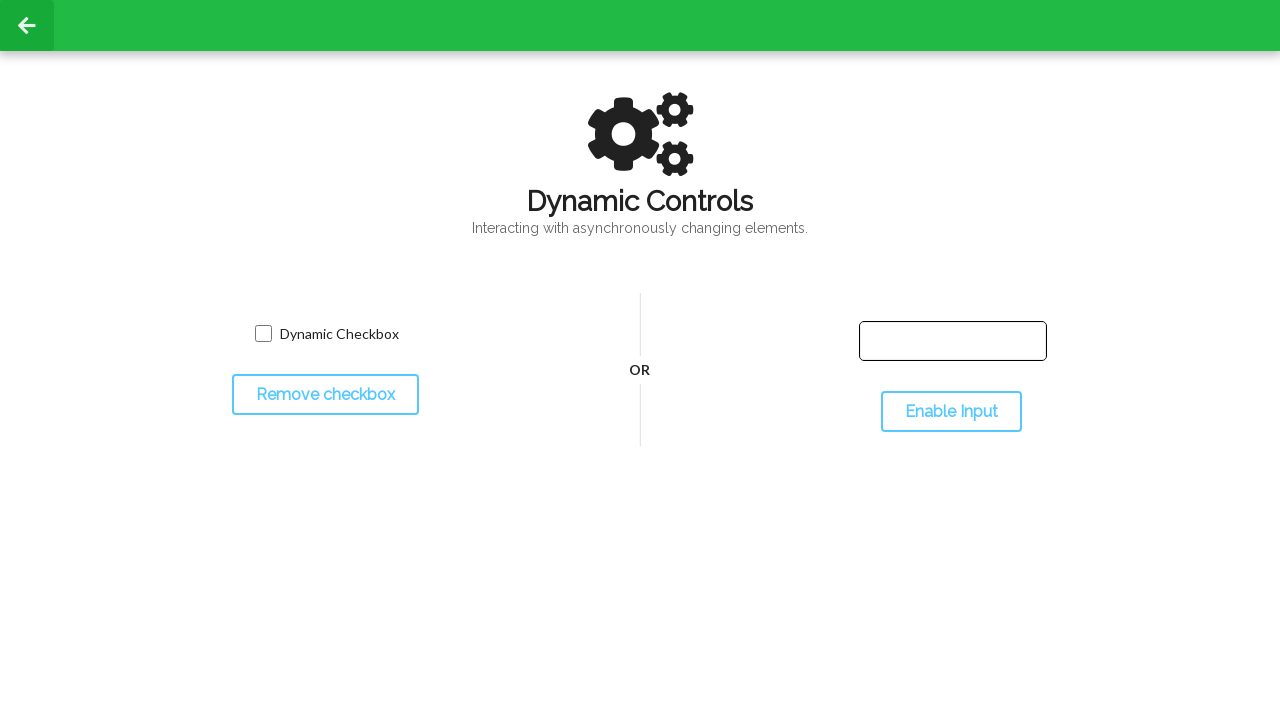

Clicked toggle button to hide the checkbox at (325, 395) on #toggleCheckbox
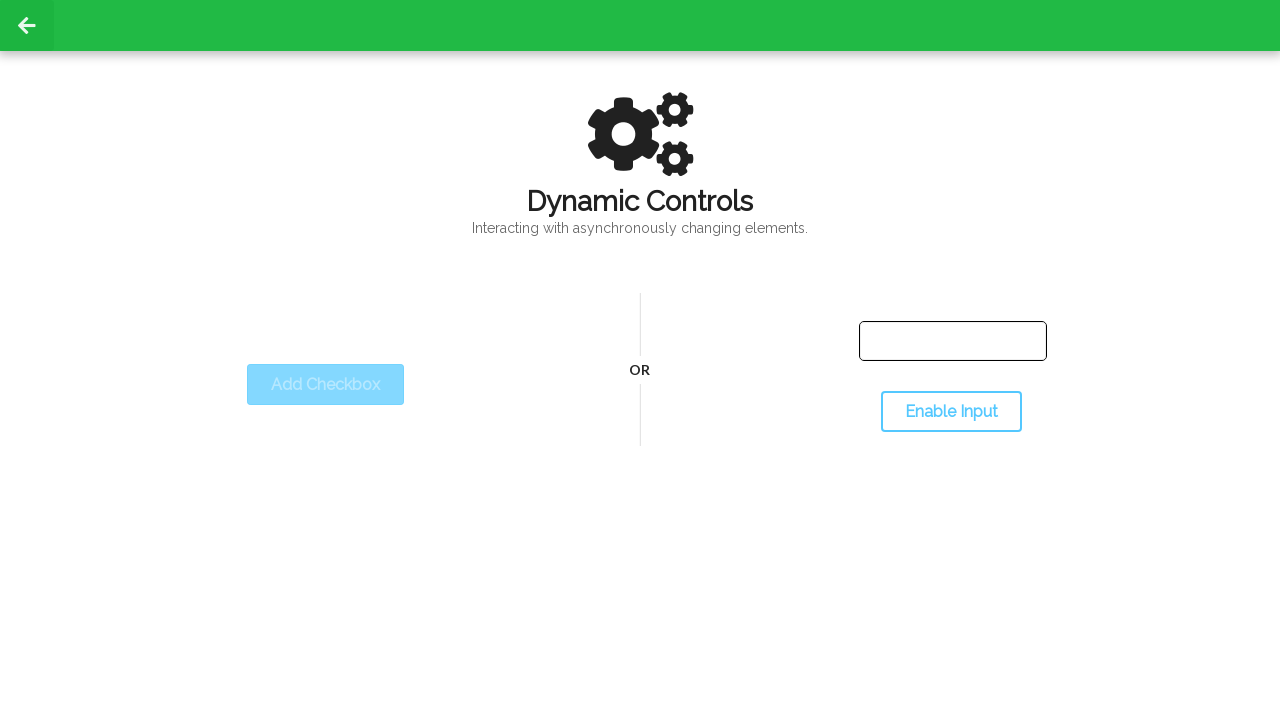

Waited for checkbox to disappear
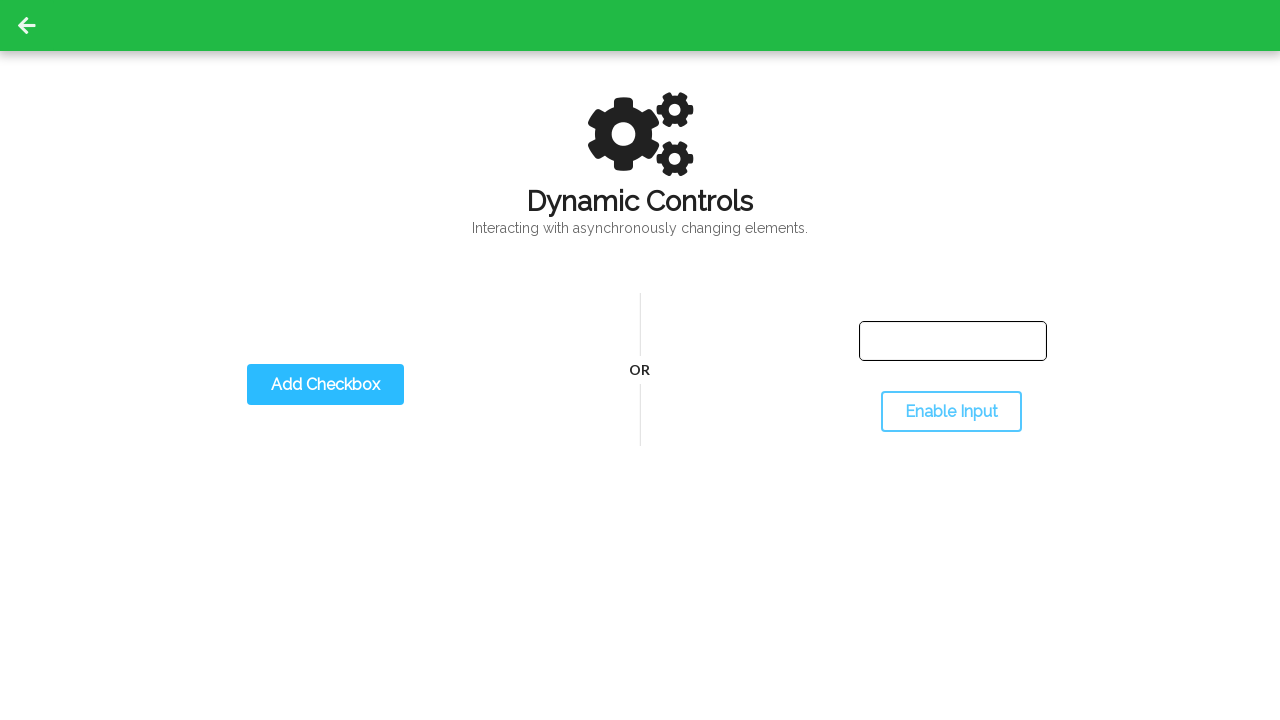

Clicked toggle button again to show the checkbox at (325, 385) on #toggleCheckbox
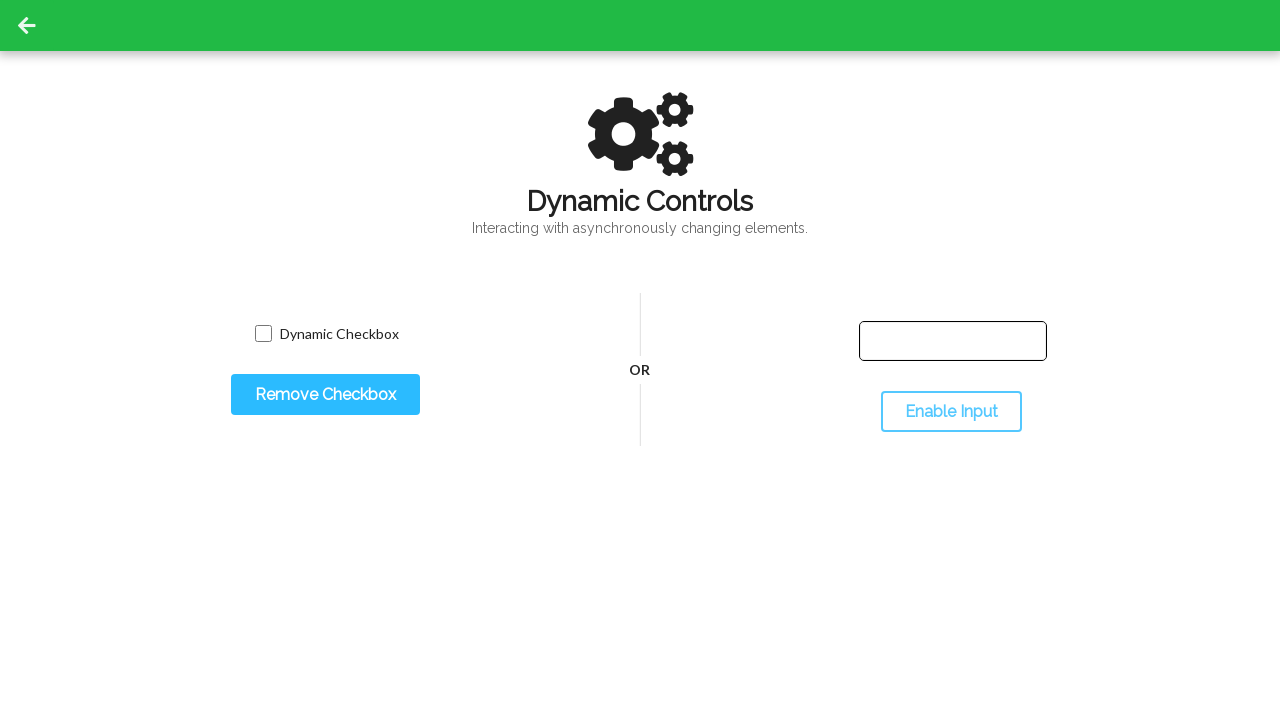

Waited for checkbox to reappear
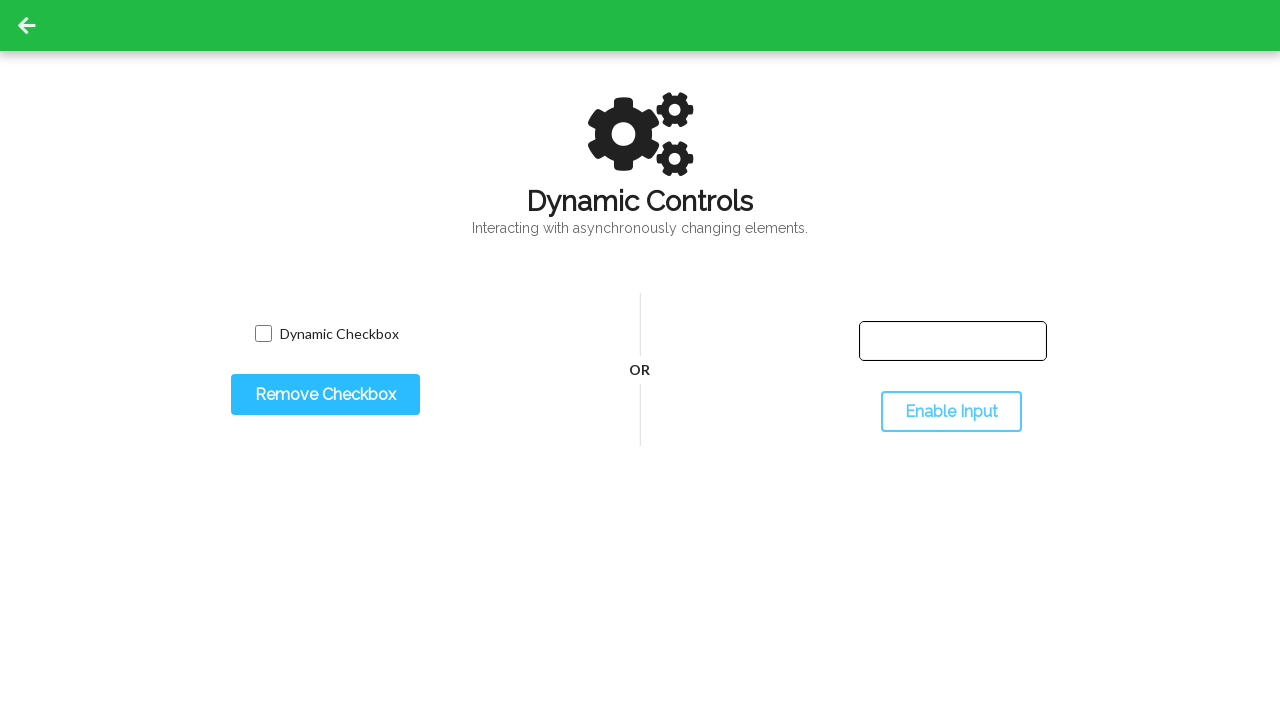

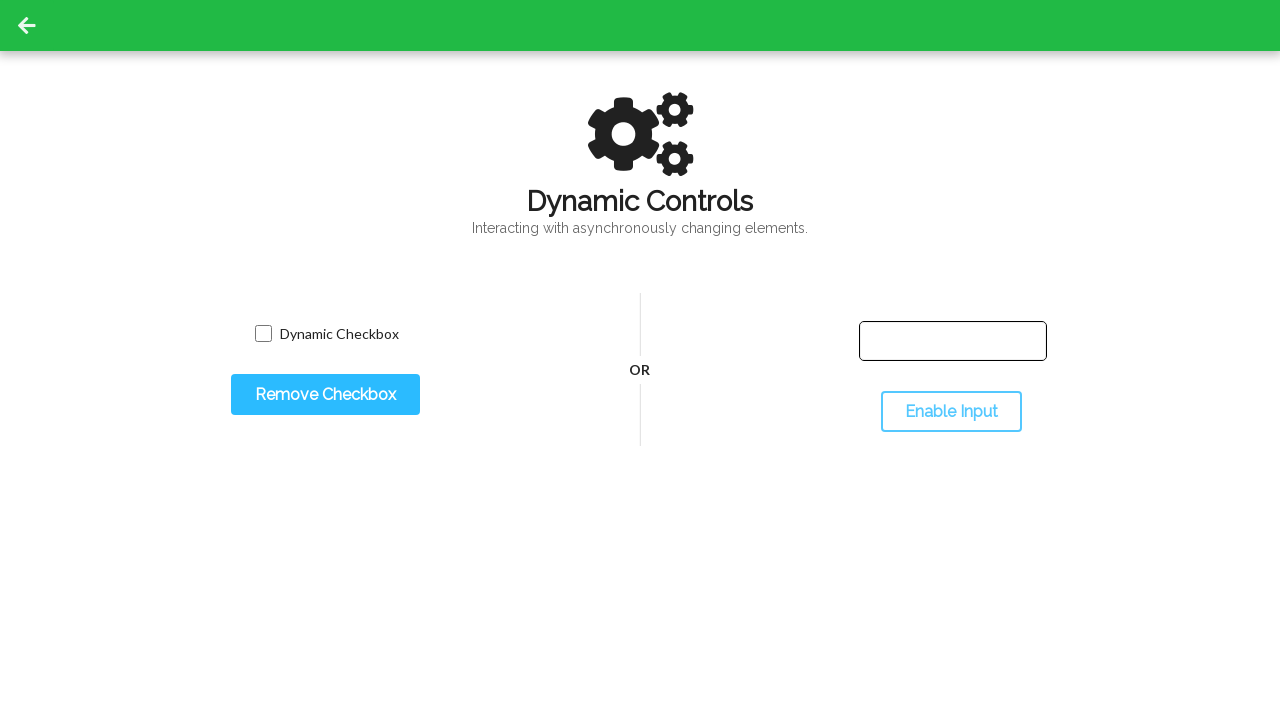